Clicks Add Element button and verifies a Delete button appears

Starting URL: https://the-internet.herokuapp.com/

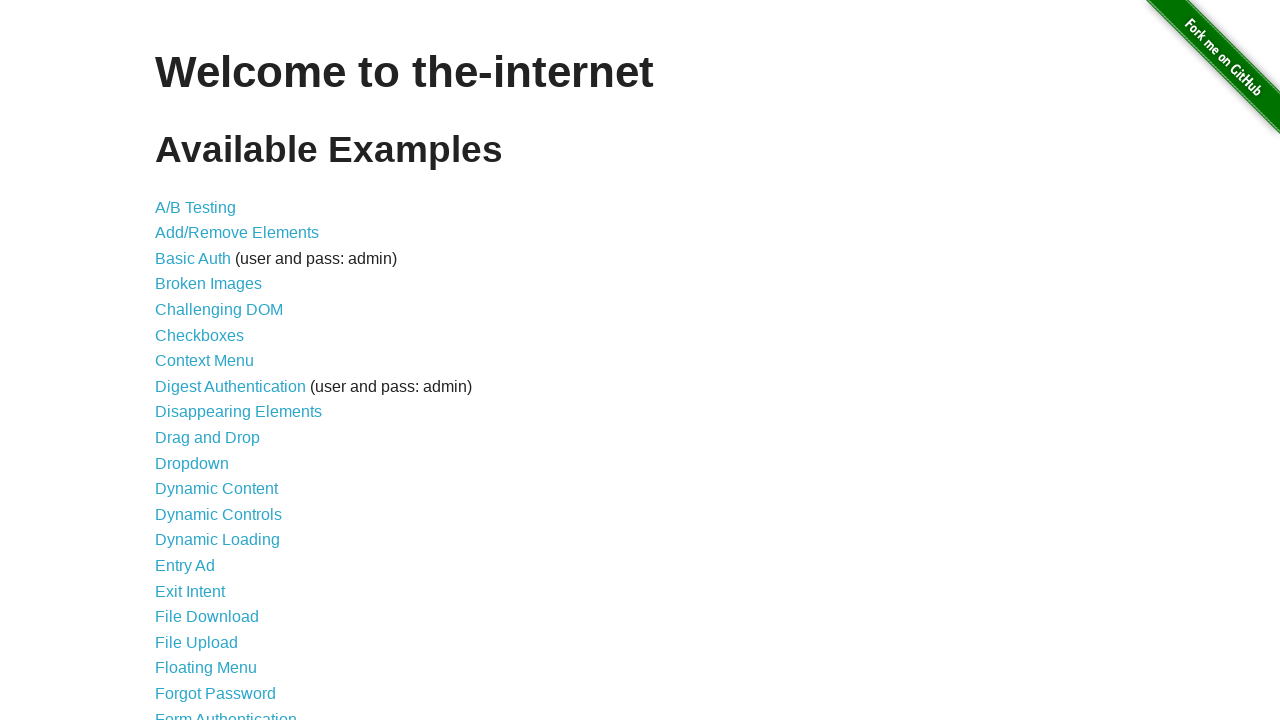

Clicked on Add/Remove Elements link at (237, 233) on text='Add/Remove Elements'
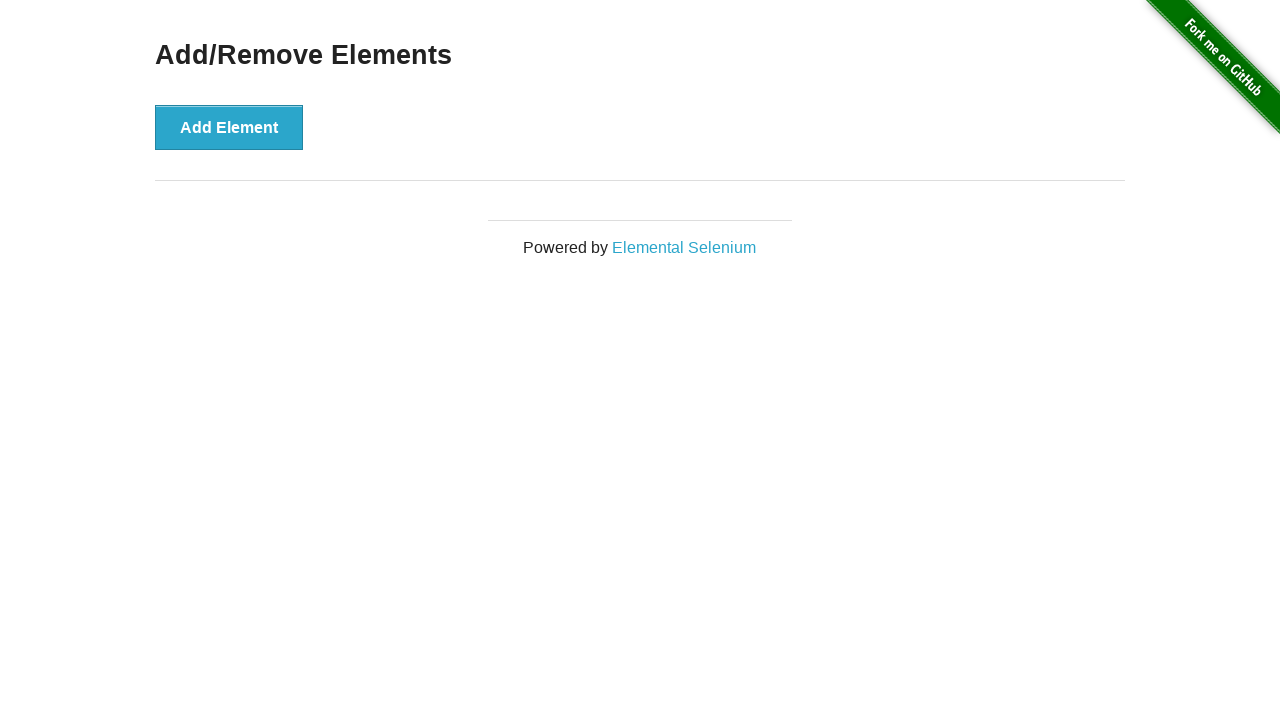

Clicked Add Element button at (229, 127) on button:has-text('Add Element')
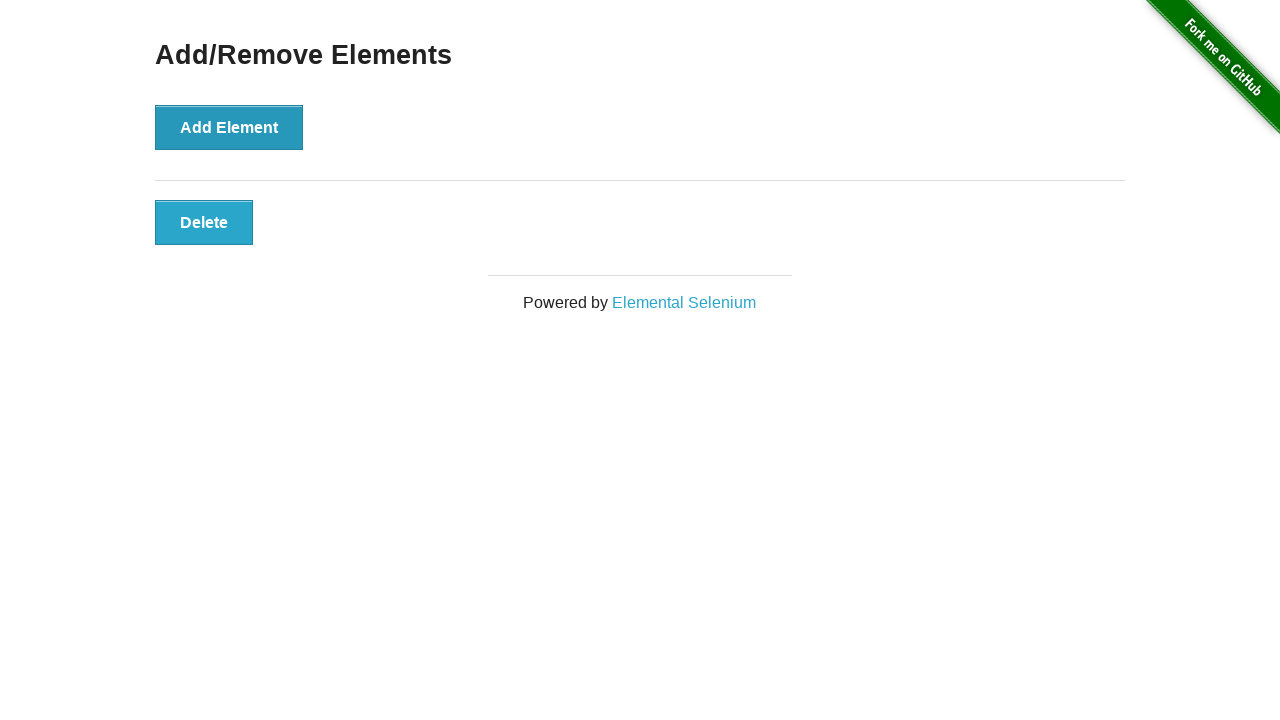

Located the elements container
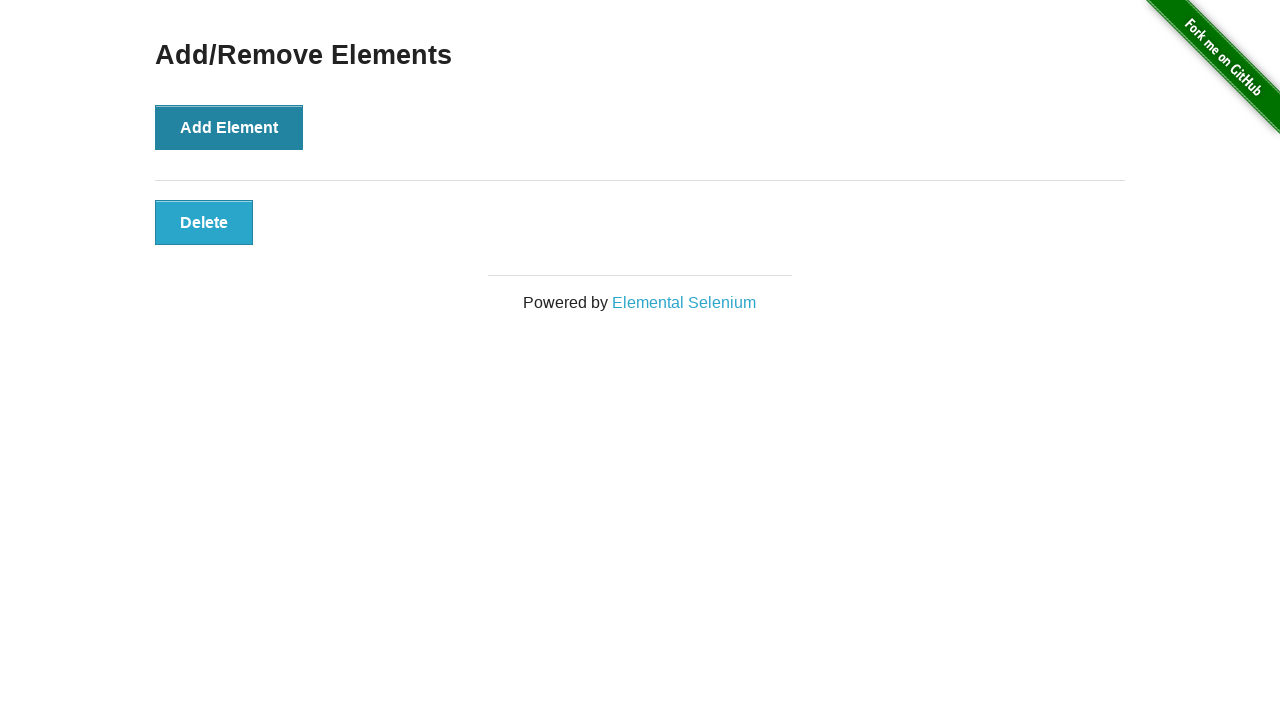

Verified Delete button appears in the elements container
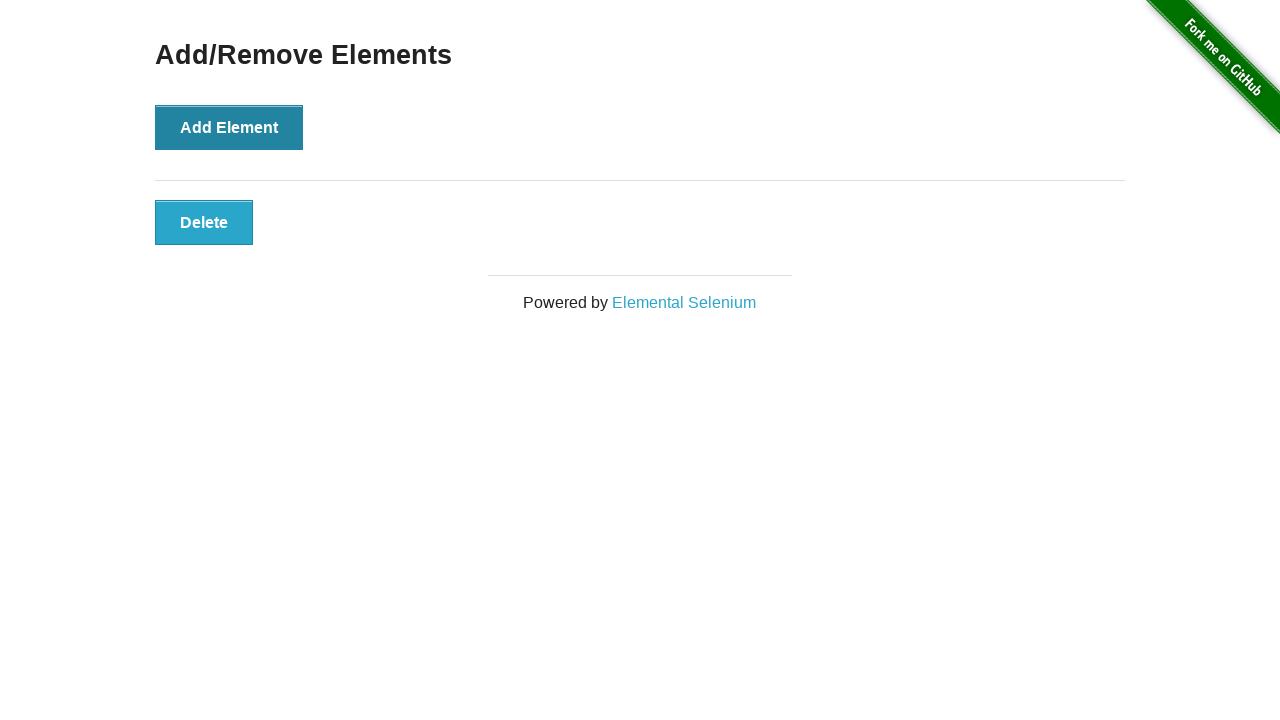

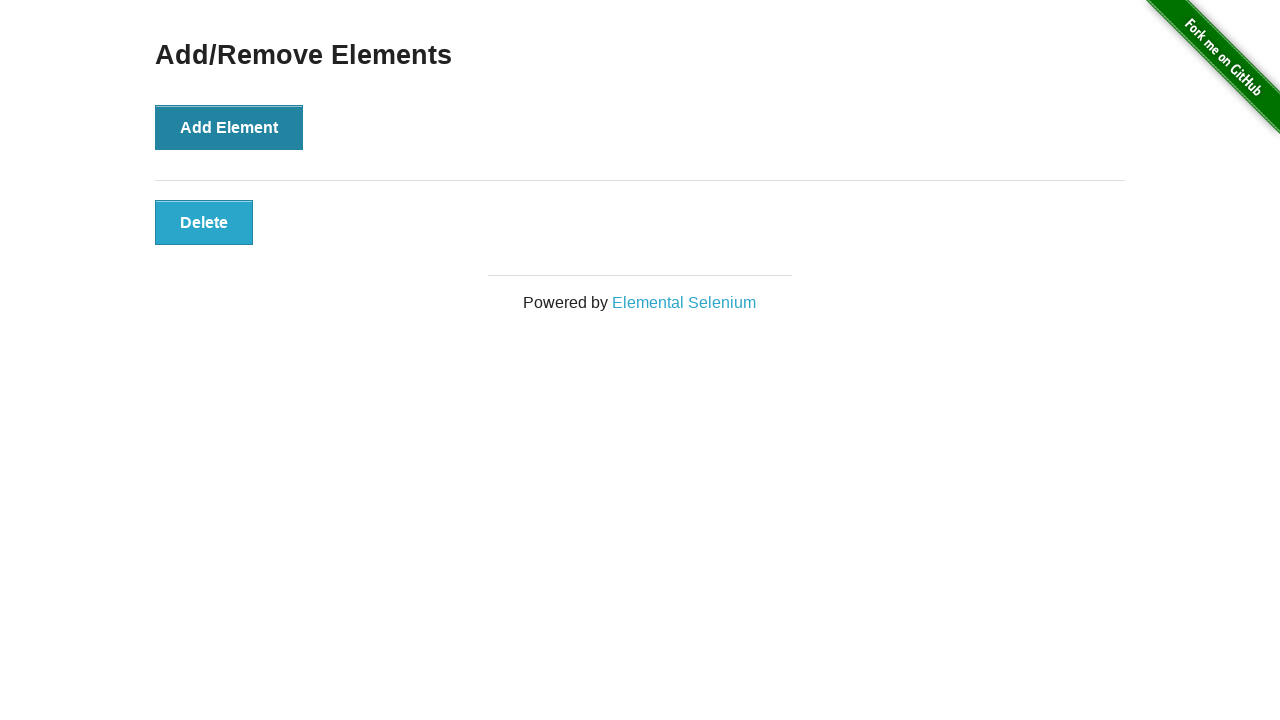